Tests adding multiple specific products to a shopping cart by iterating through available products on a grocery practice website and clicking "Add to Cart" for items matching a predefined list (Brocolli, Cucumber, Beetroot, Capsicum, Banana).

Starting URL: https://rahulshettyacademy.com/seleniumPractise/#/

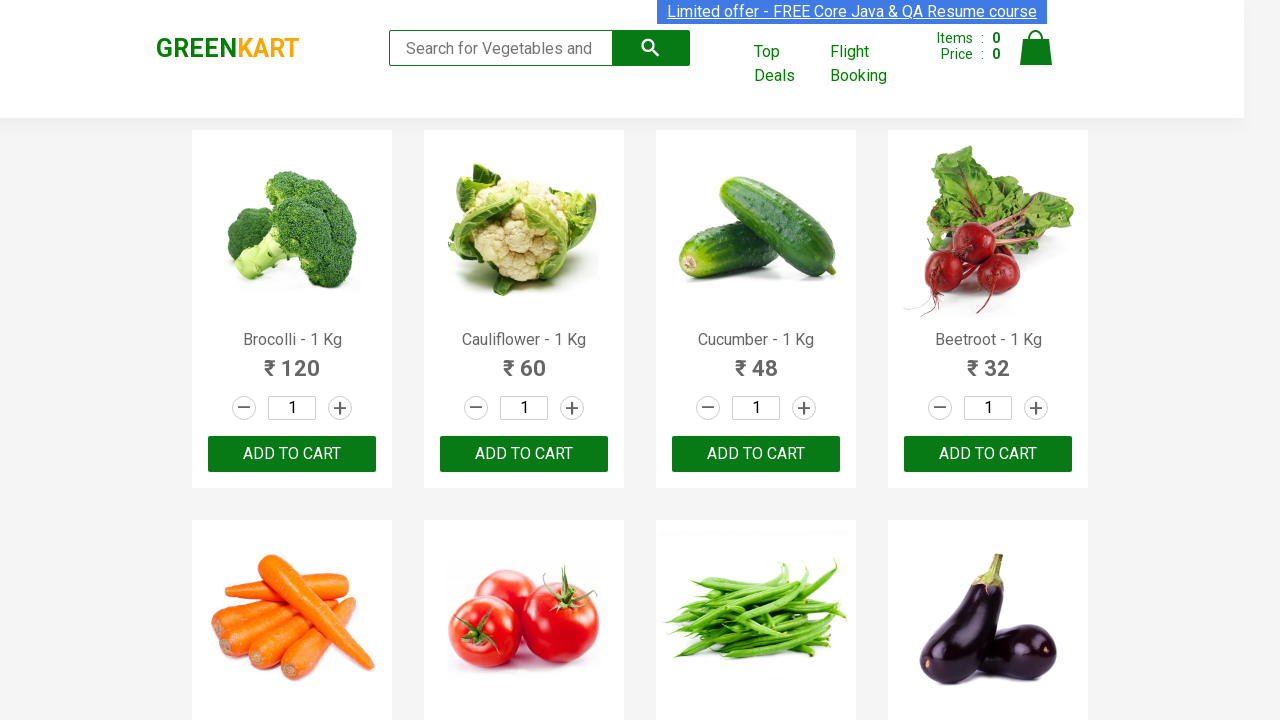

Waited for product names to load on the page
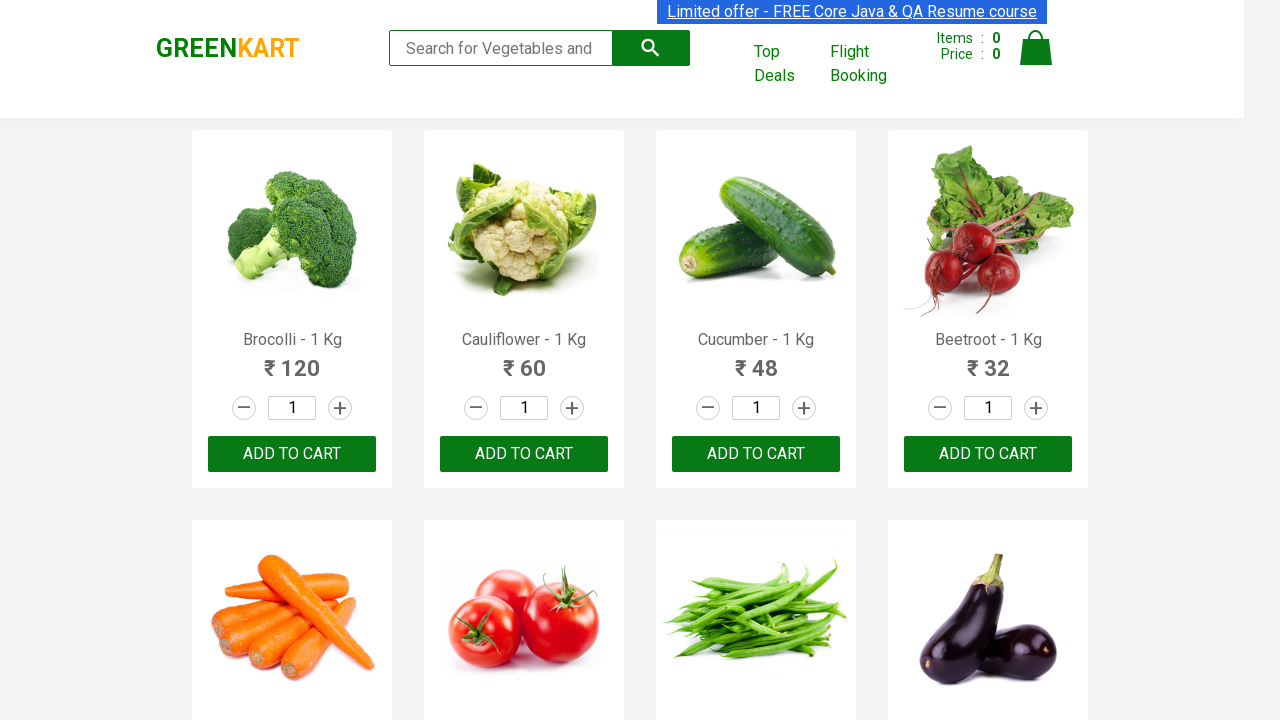

Retrieved all product name elements from the page
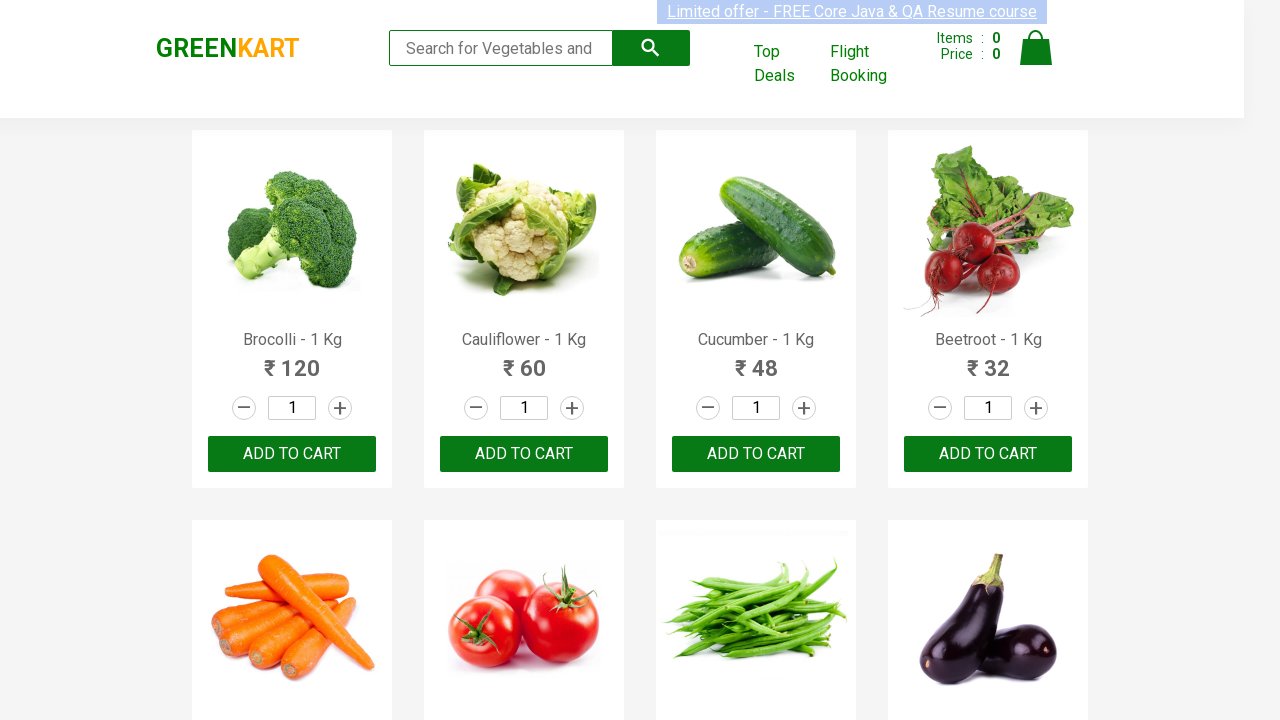

Added 'Brocolli' to cart (item 1 of 5) at (292, 454) on div.product-action button >> nth=0
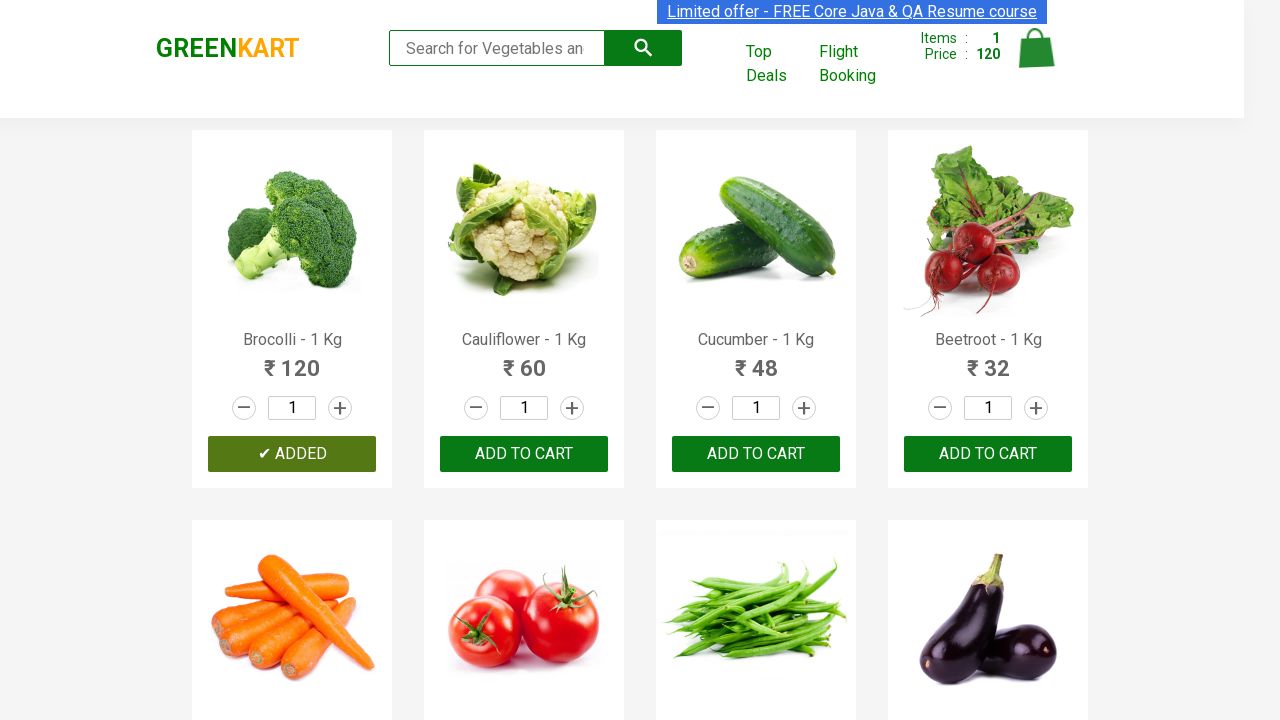

Added 'Cucumber' to cart (item 2 of 5) at (756, 454) on div.product-action button >> nth=2
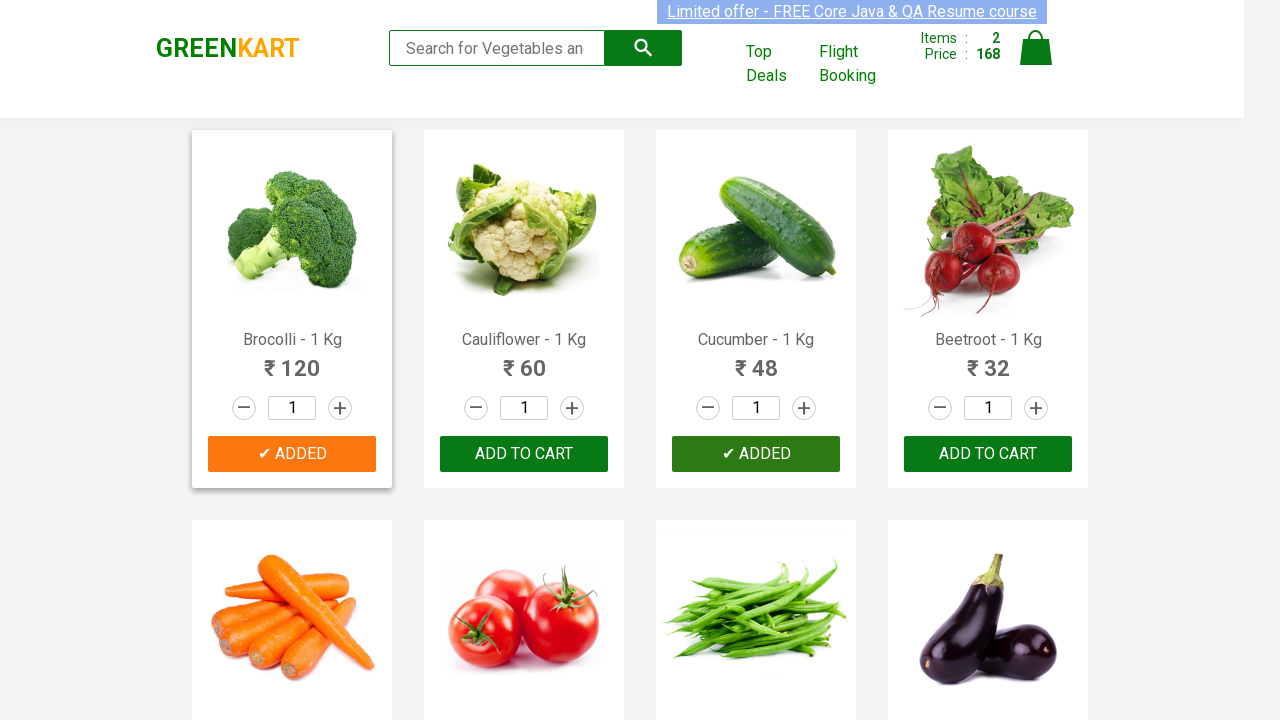

Added 'Beetroot' to cart (item 3 of 5) at (988, 454) on div.product-action button >> nth=3
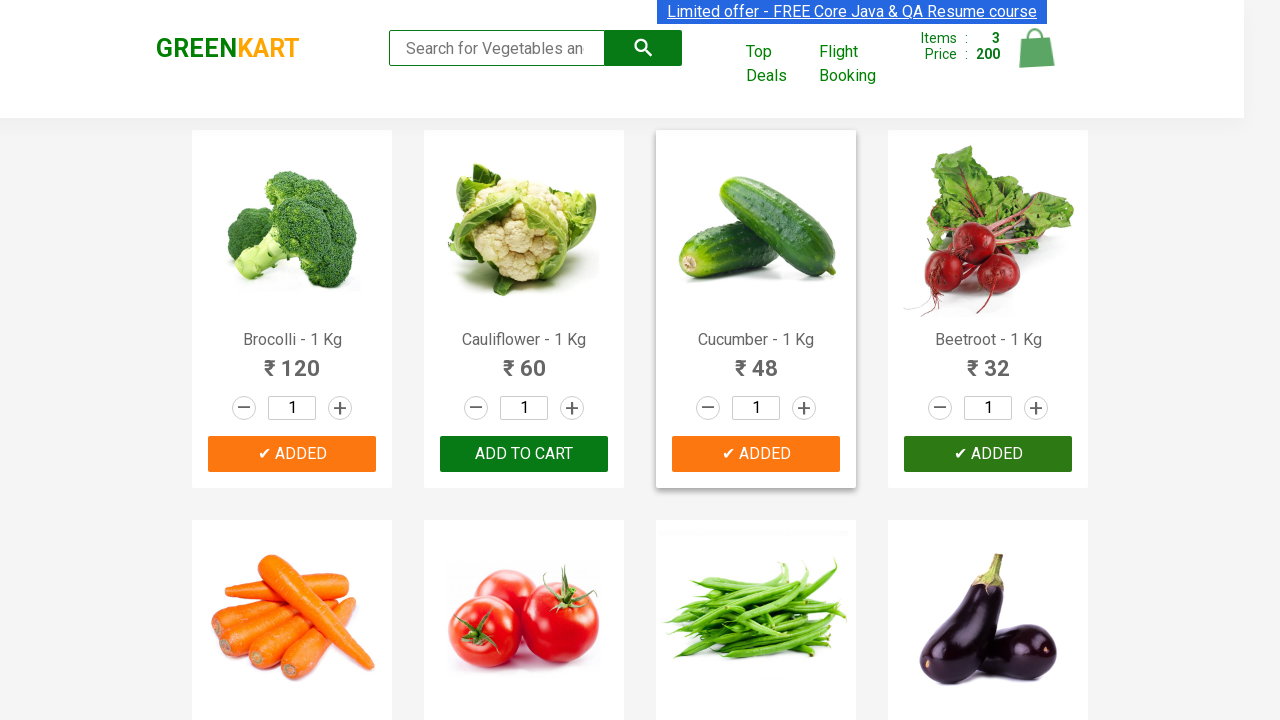

Added 'Capsicum' to cart (item 4 of 5) at (292, 360) on div.product-action button >> nth=8
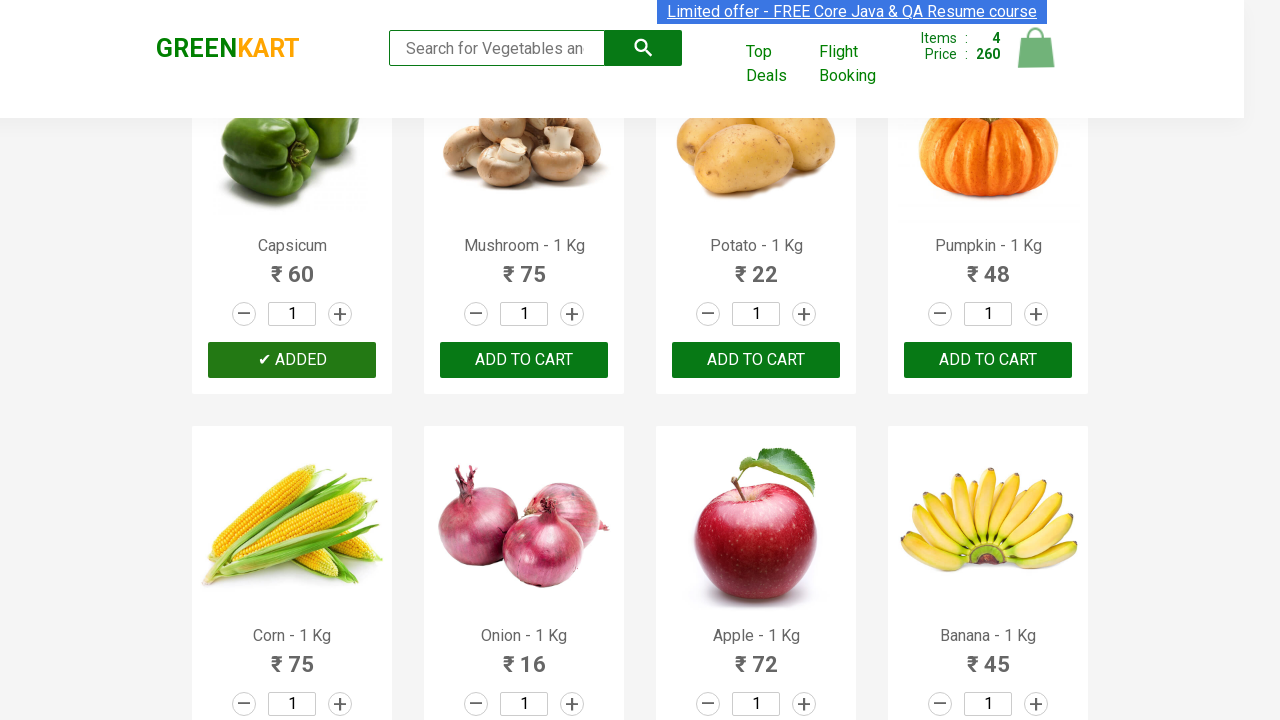

Added 'Banana' to cart (item 5 of 5) at (988, 360) on div.product-action button >> nth=15
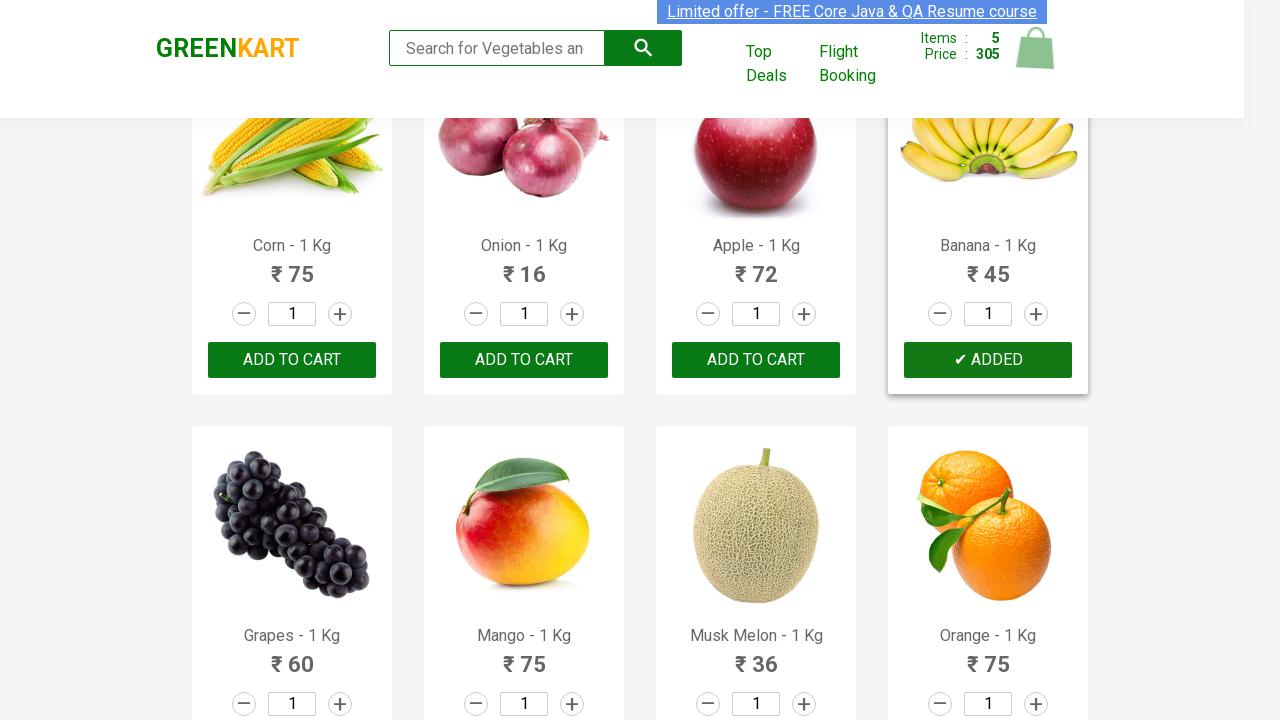

Waited 500ms for cart to update after adding all items
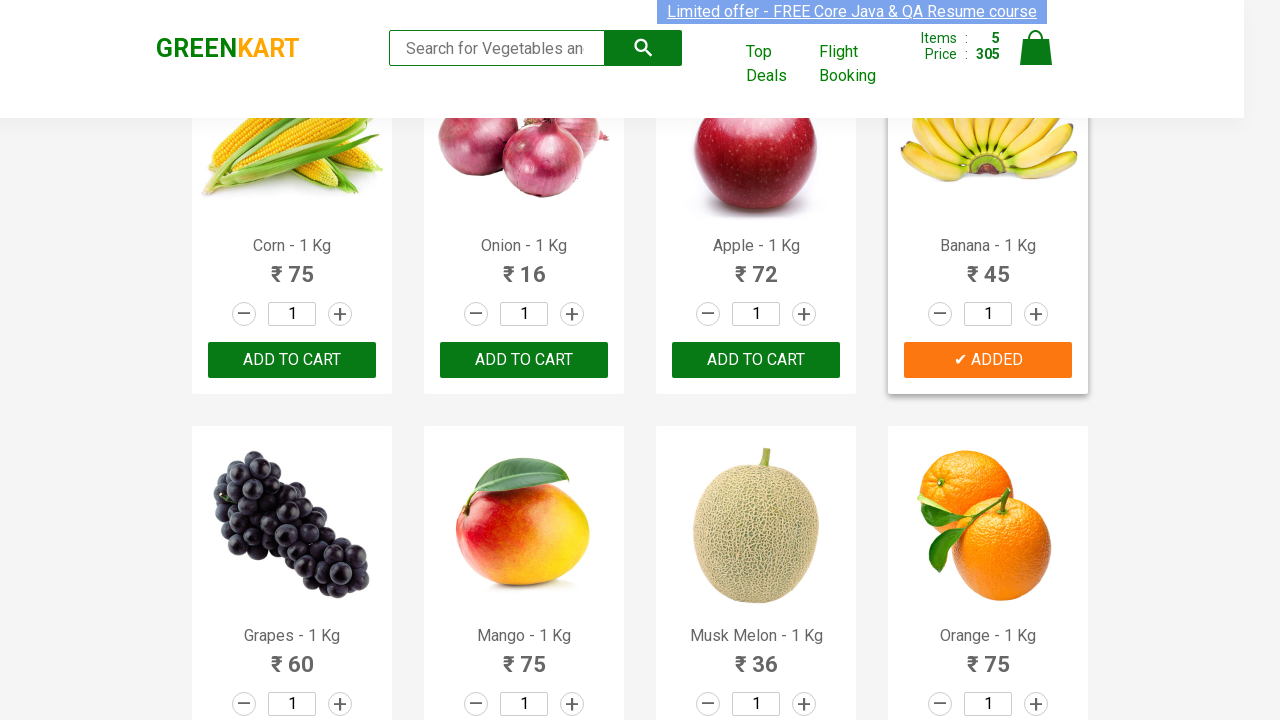

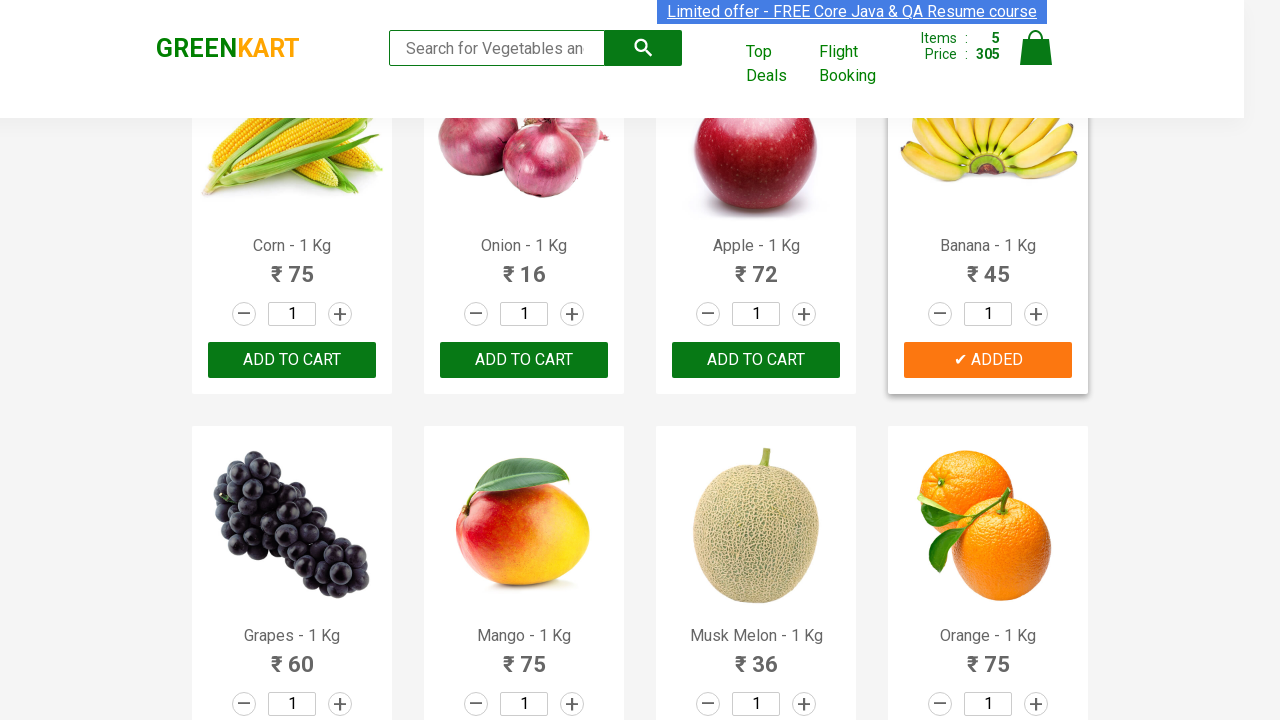